Tests checkbox interaction by clicking on two checkboxes on a demo page, toggling their states.

Starting URL: https://the-internet.herokuapp.com/checkboxes

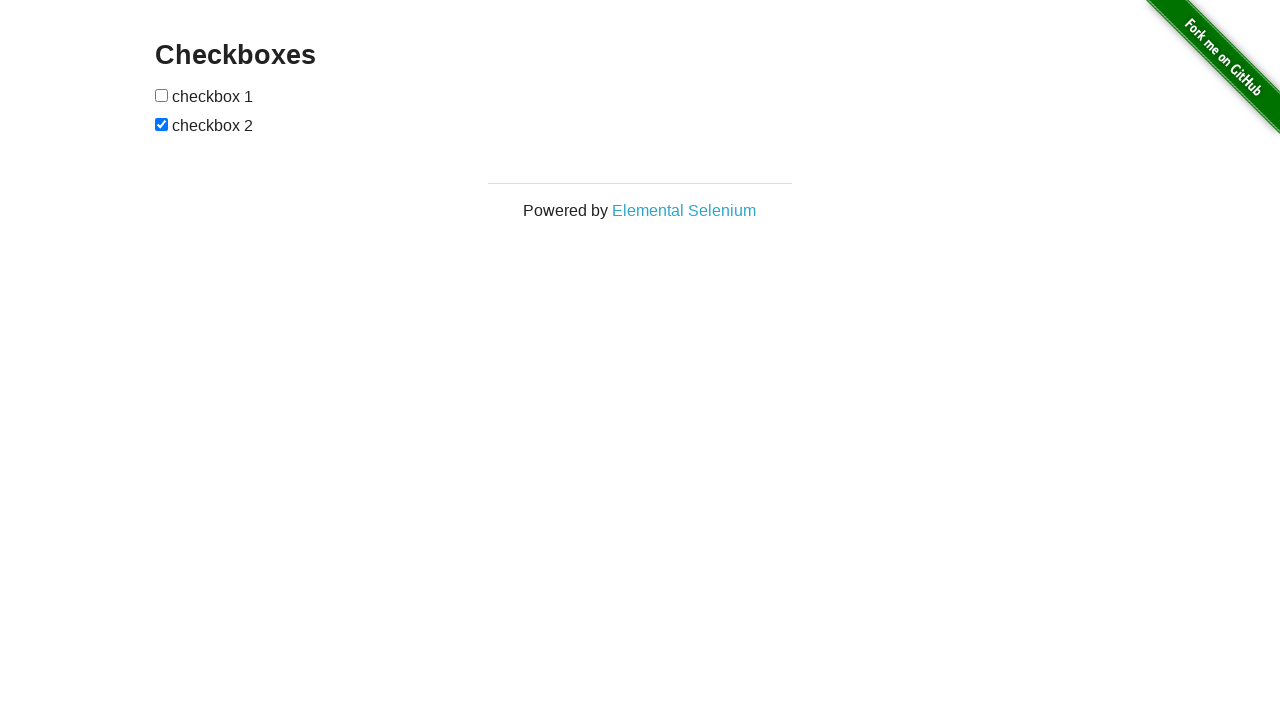

Clicked the first checkbox to toggle its state at (162, 95) on xpath=//form[@id='checkboxes']/input[1]
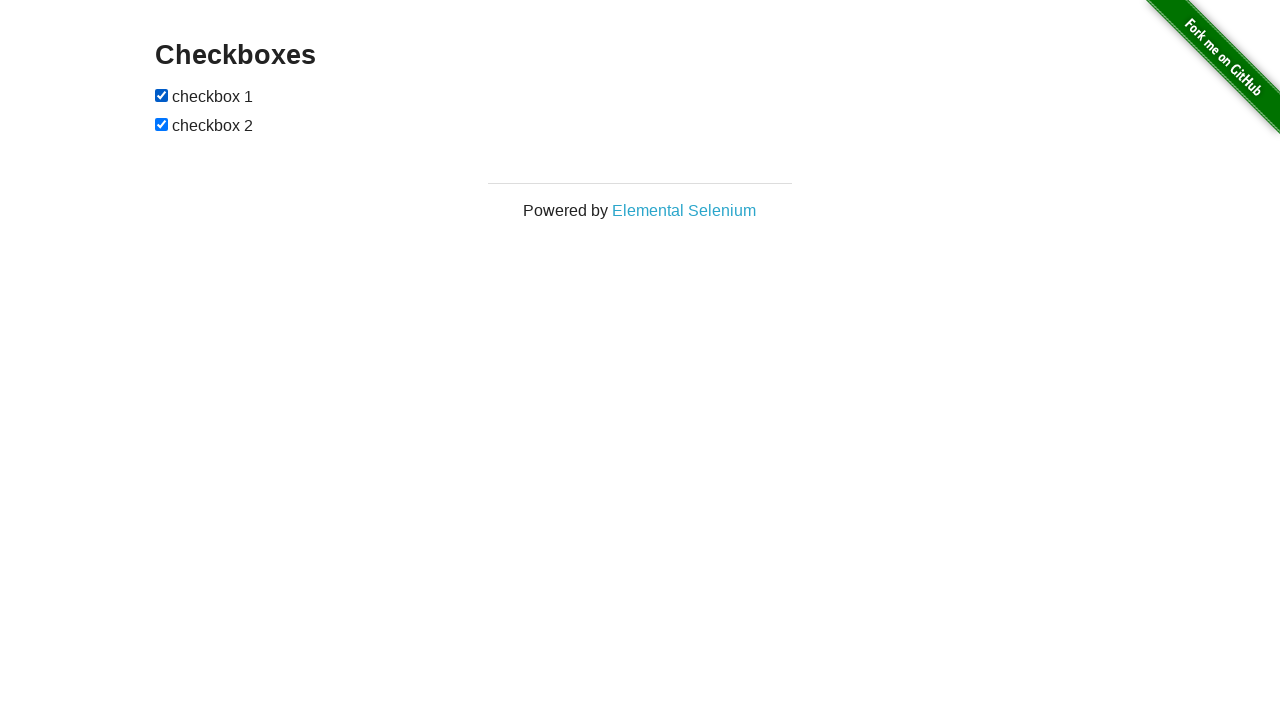

Waited 500ms for visual feedback
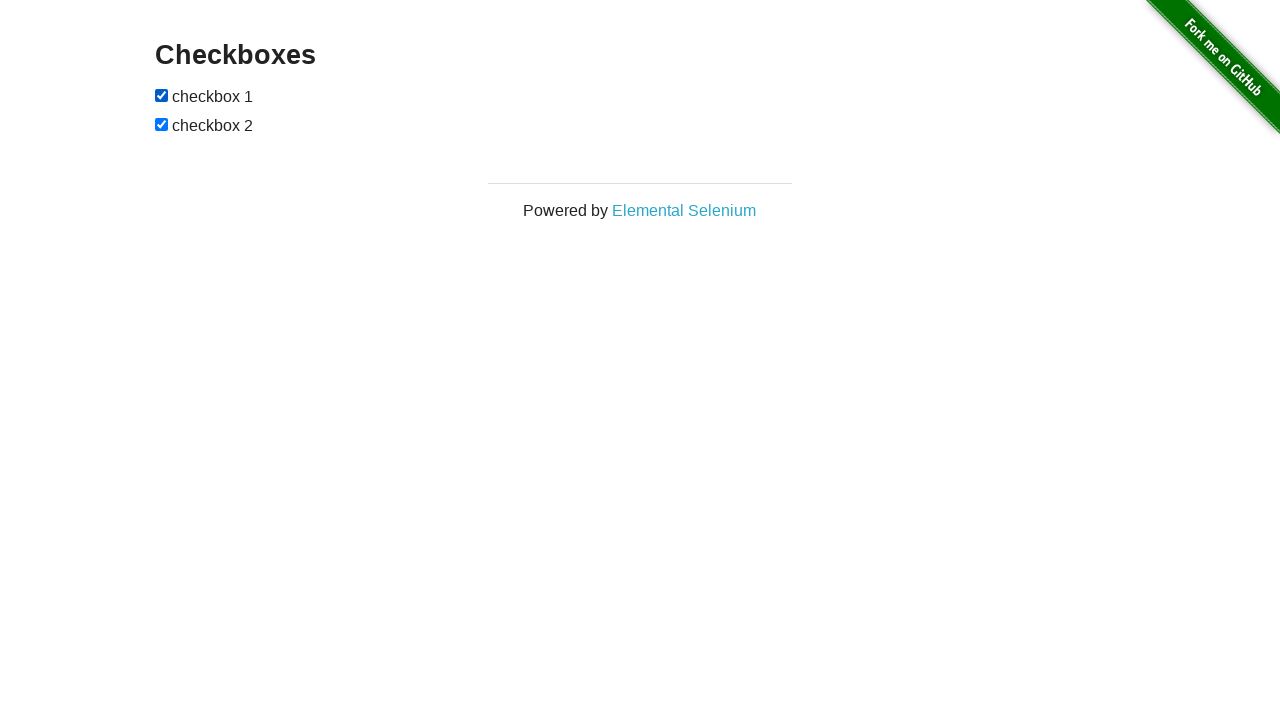

Clicked the second checkbox to toggle its state at (162, 124) on xpath=//form[@id='checkboxes']/input[2]
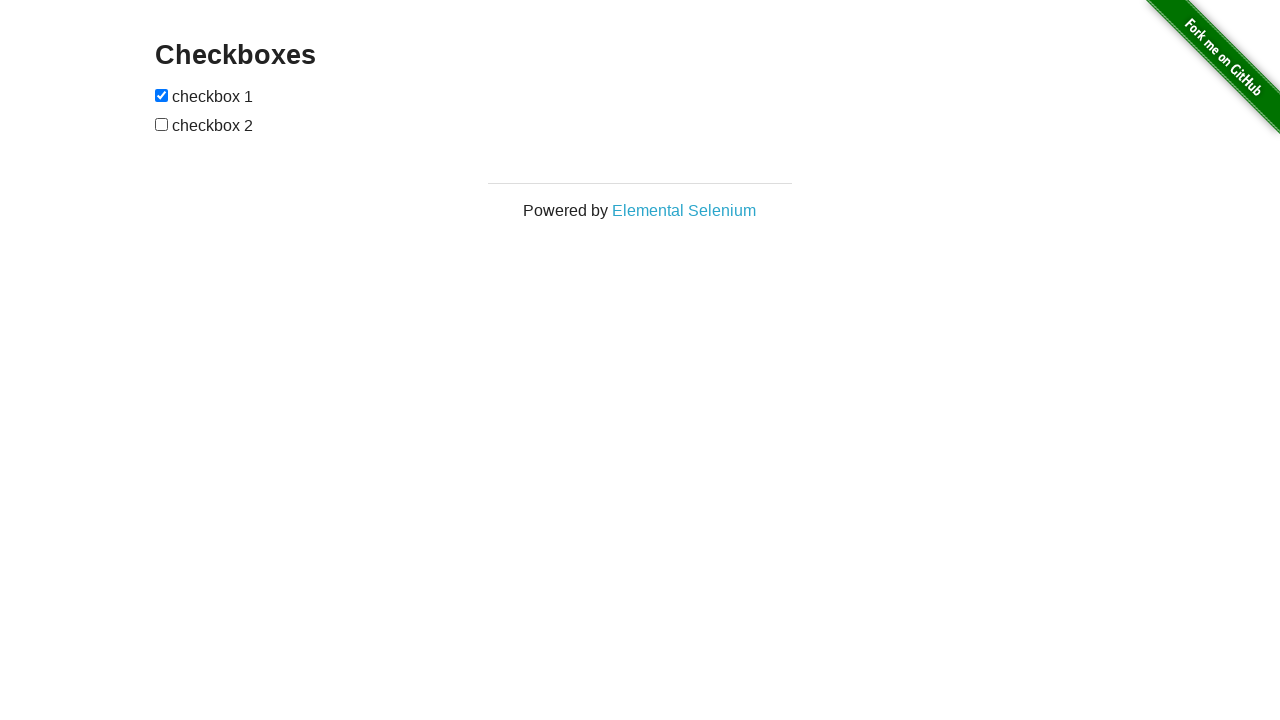

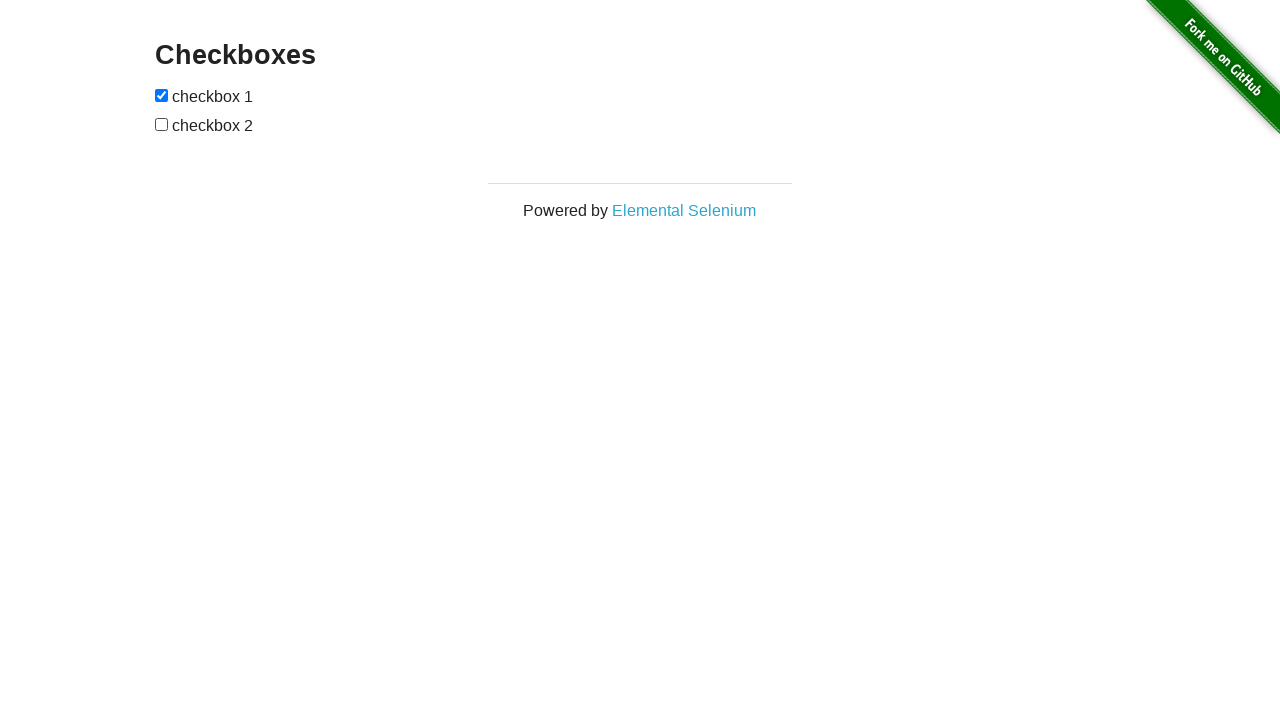